Tests JavaScript alert handling by filling a name field, clicking an alert button, and accepting the alert dialog

Starting URL: https://rahulshettyacademy.com/AutomationPractice/

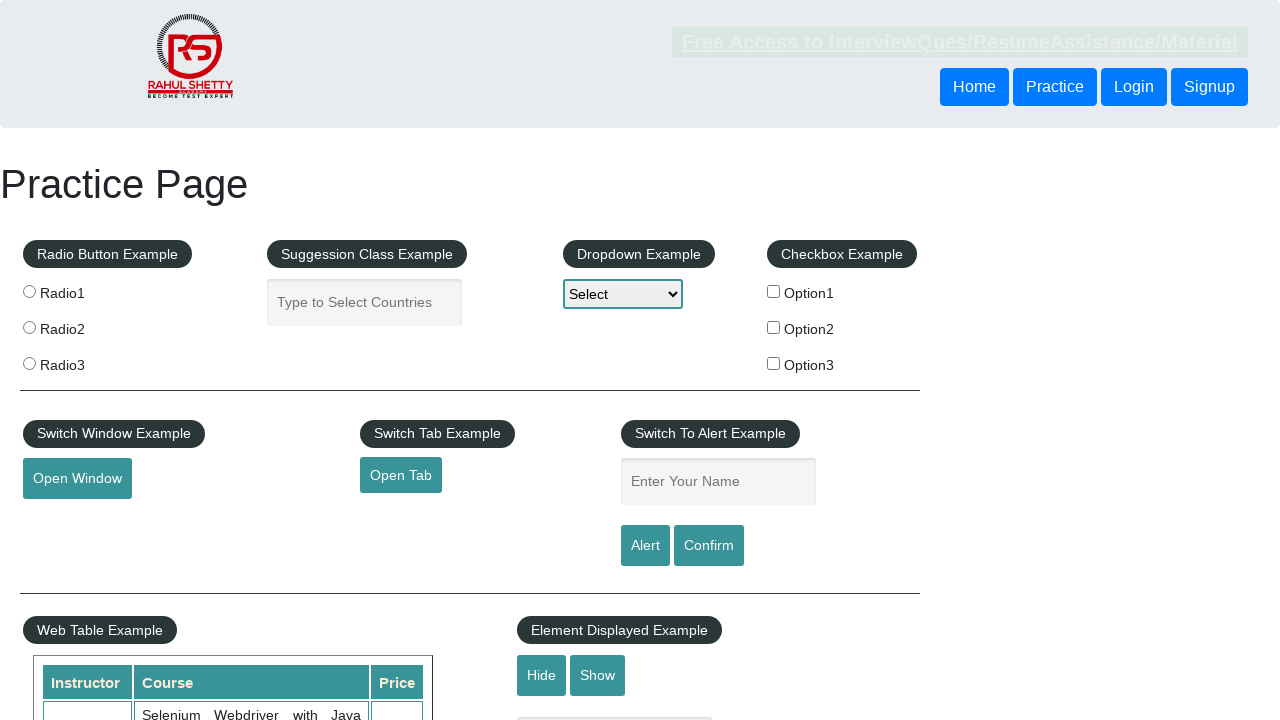

Filled name field with 'Hello' on #name
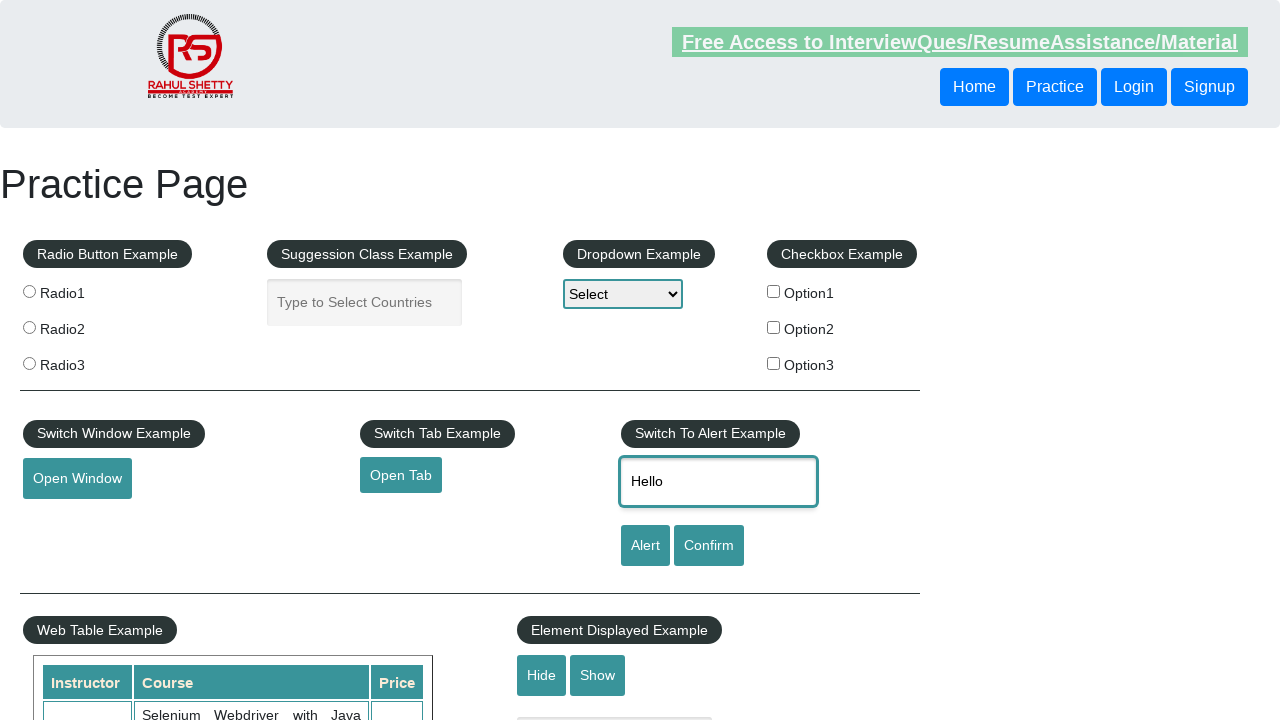

Clicked alert button at (645, 546) on #alertbtn
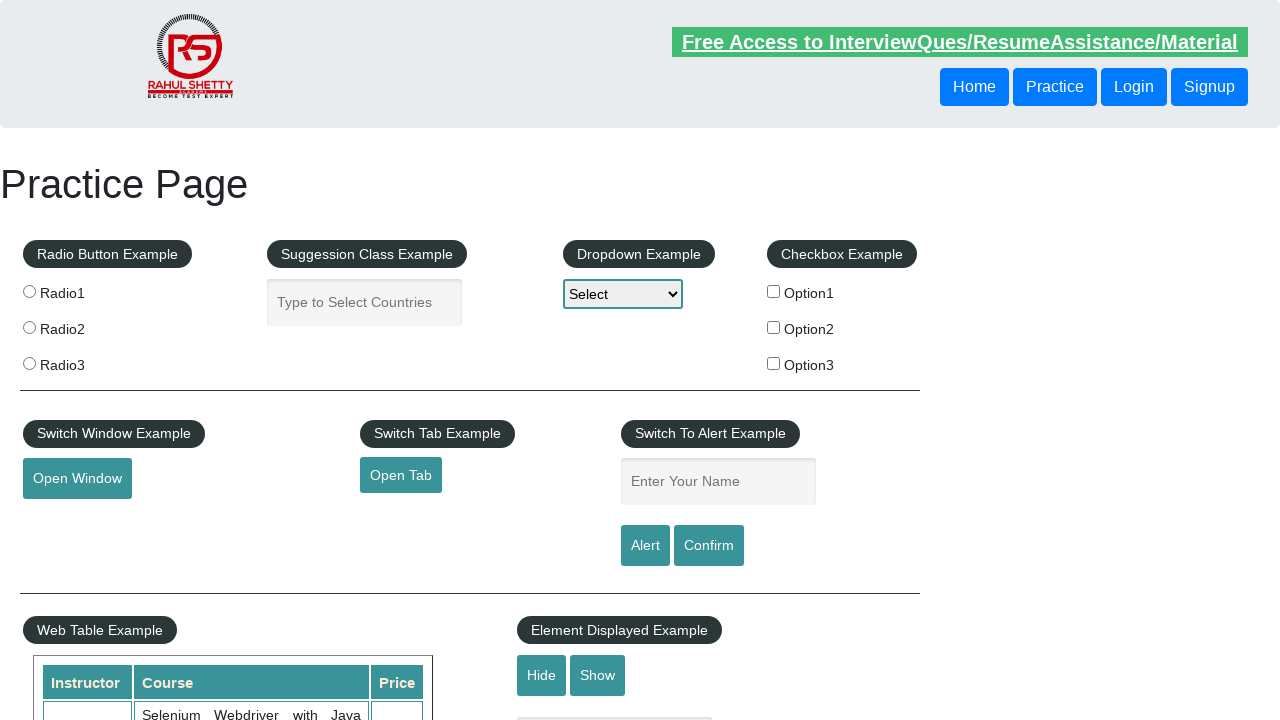

Set up dialog handler to accept alerts
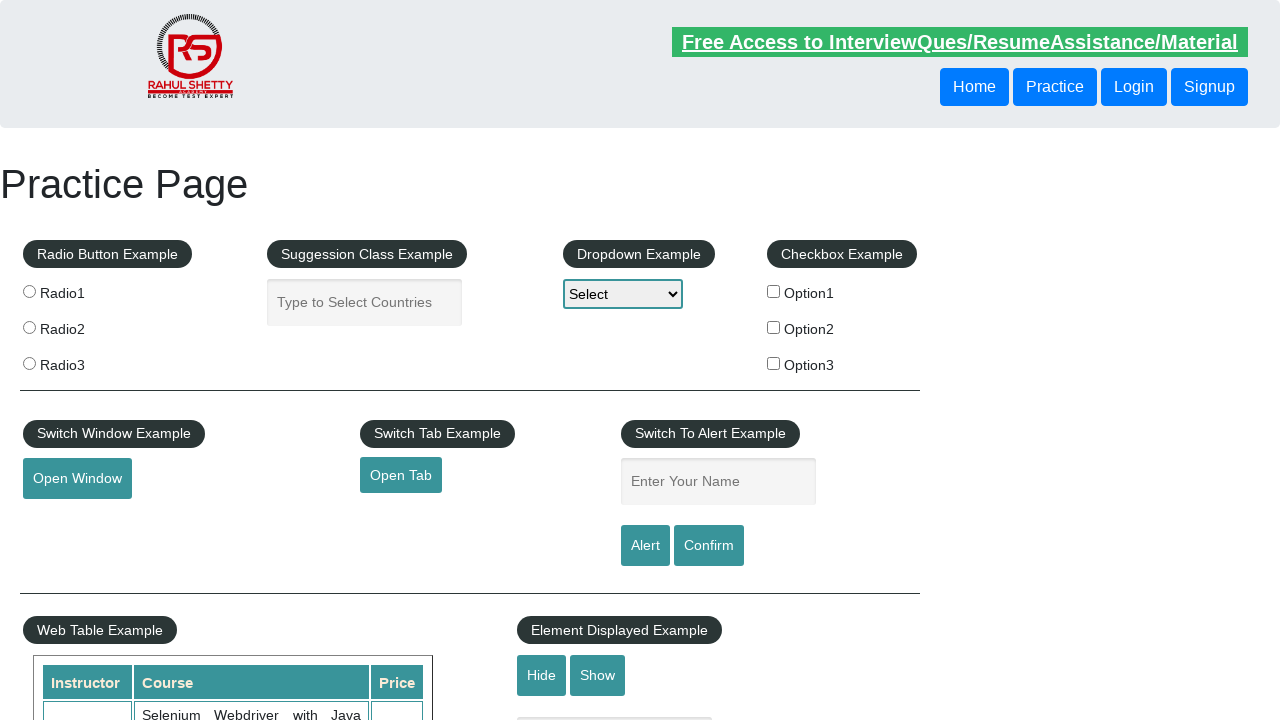

Set up one-time dialog handler to accept next alert
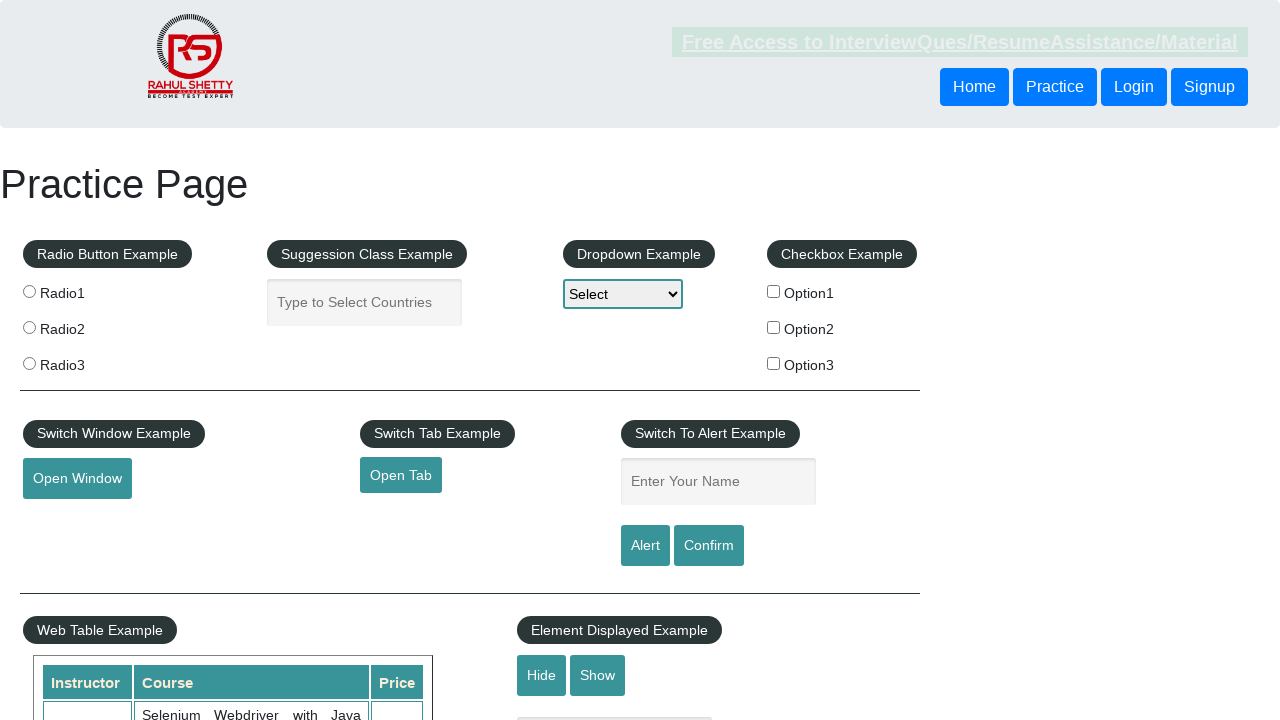

Clicked alert button and accepted the JavaScript alert dialog at (645, 546) on #alertbtn
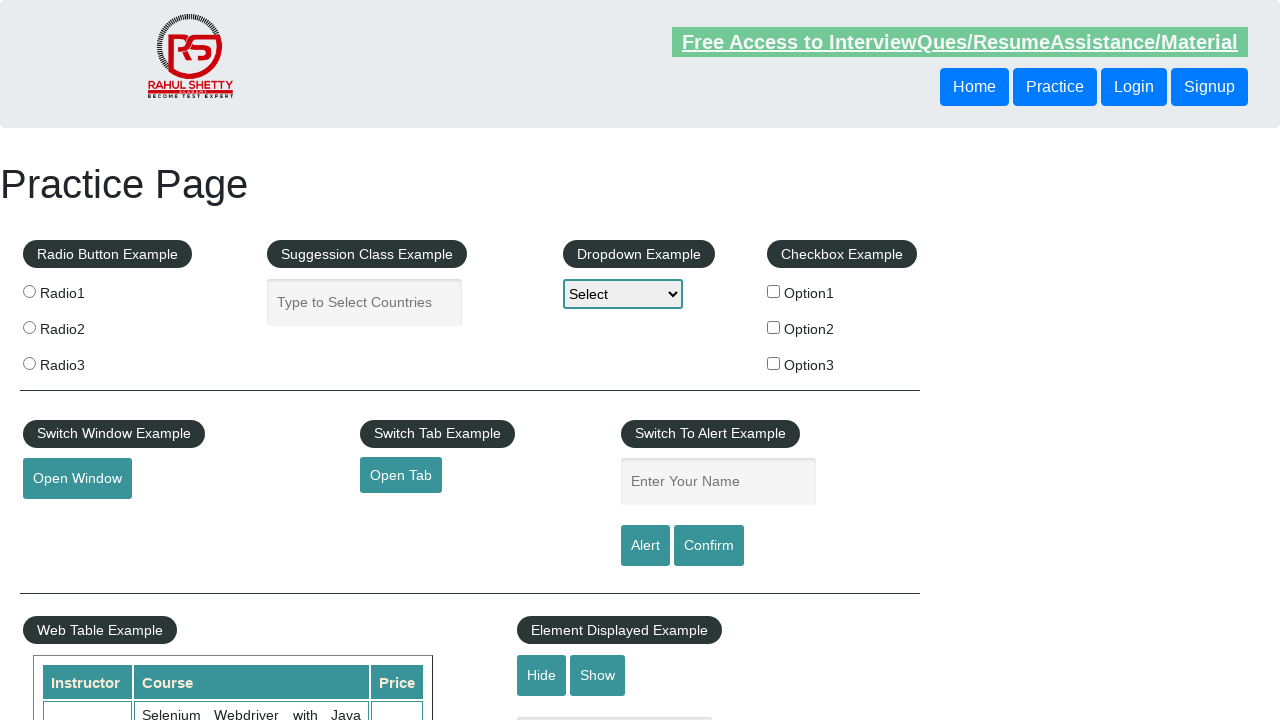

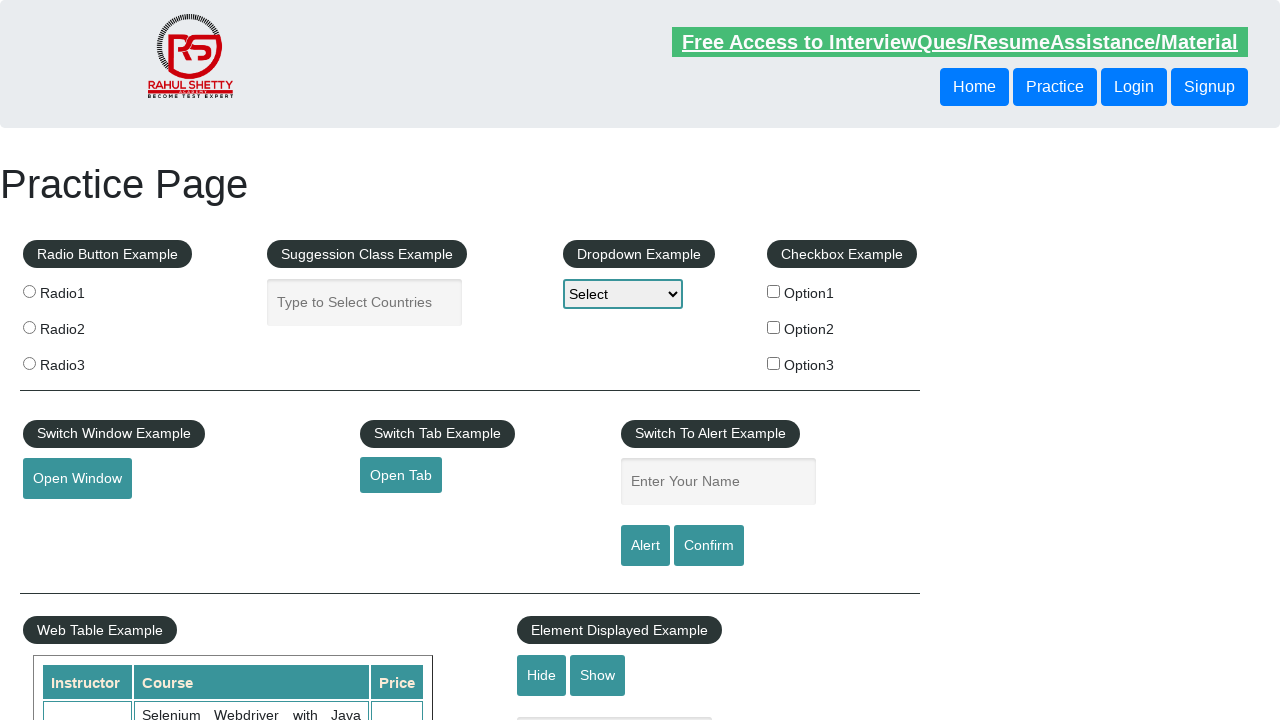